Navigates to the Selenium website, scrolls to the Twitter icon in the footer, and verifies the element is visible

Starting URL: https://www.selenium.dev/

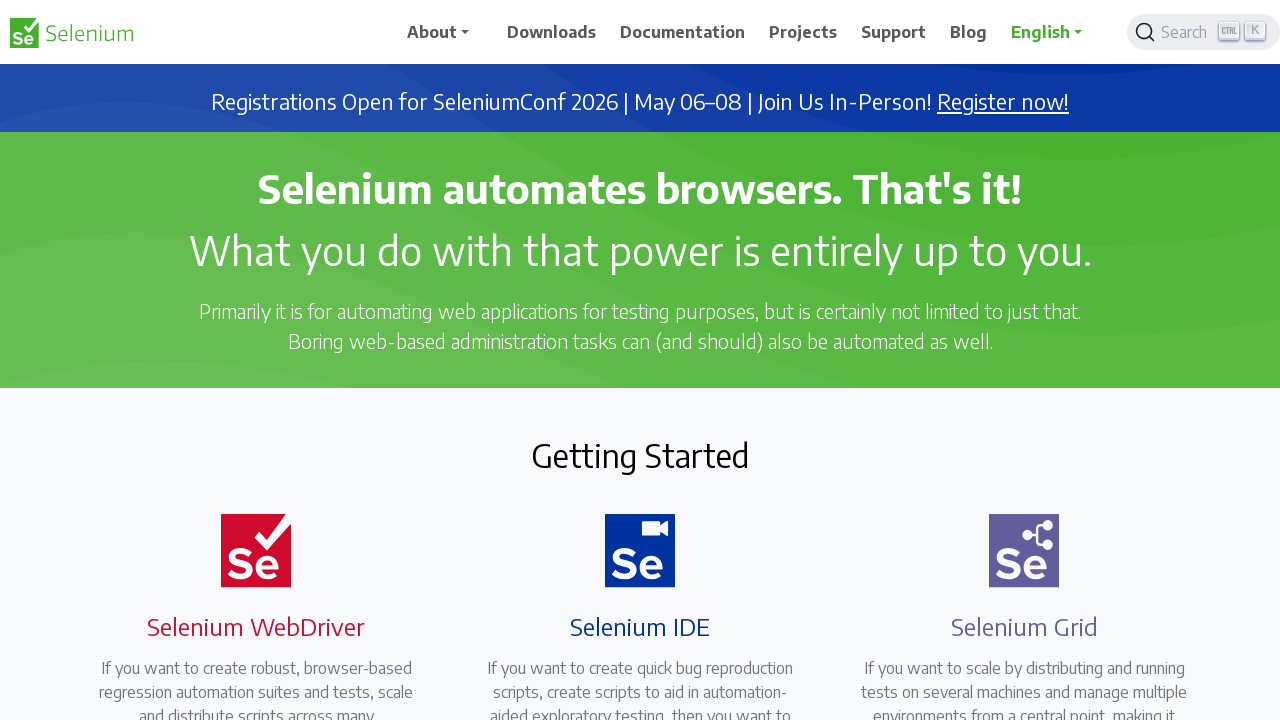

Located Twitter icon element in the footer
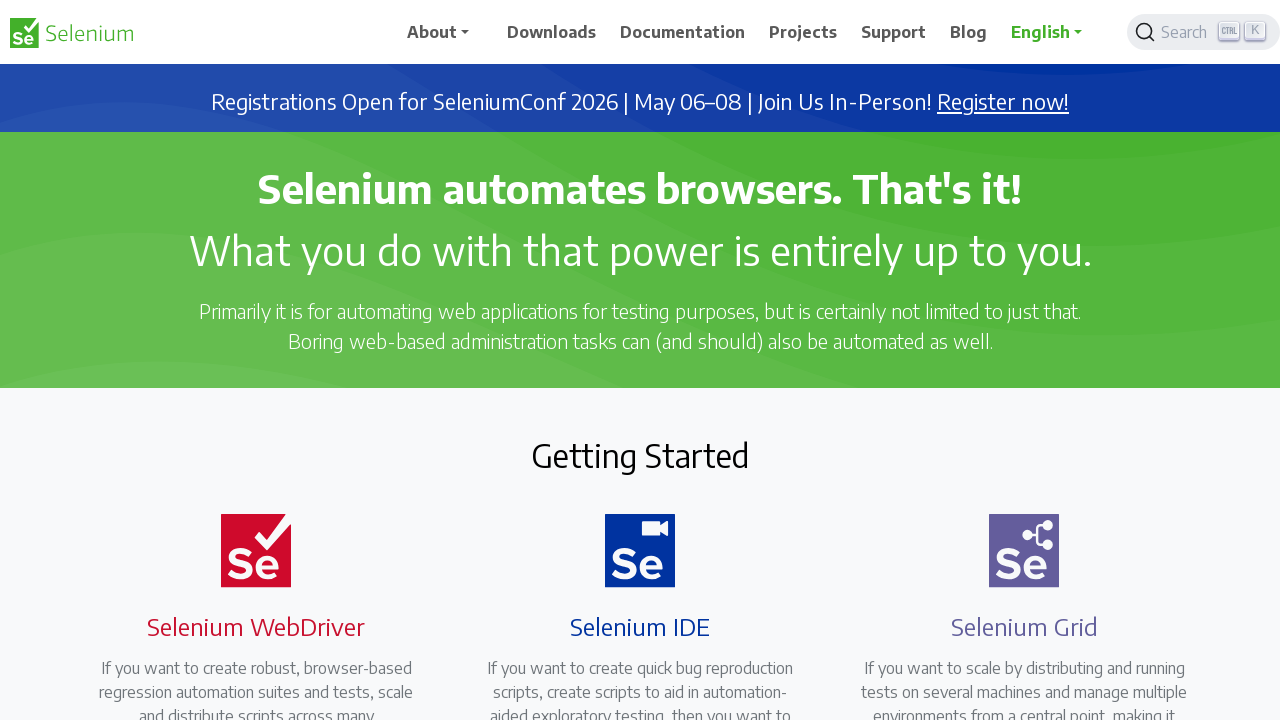

Scrolled to Twitter icon in the footer
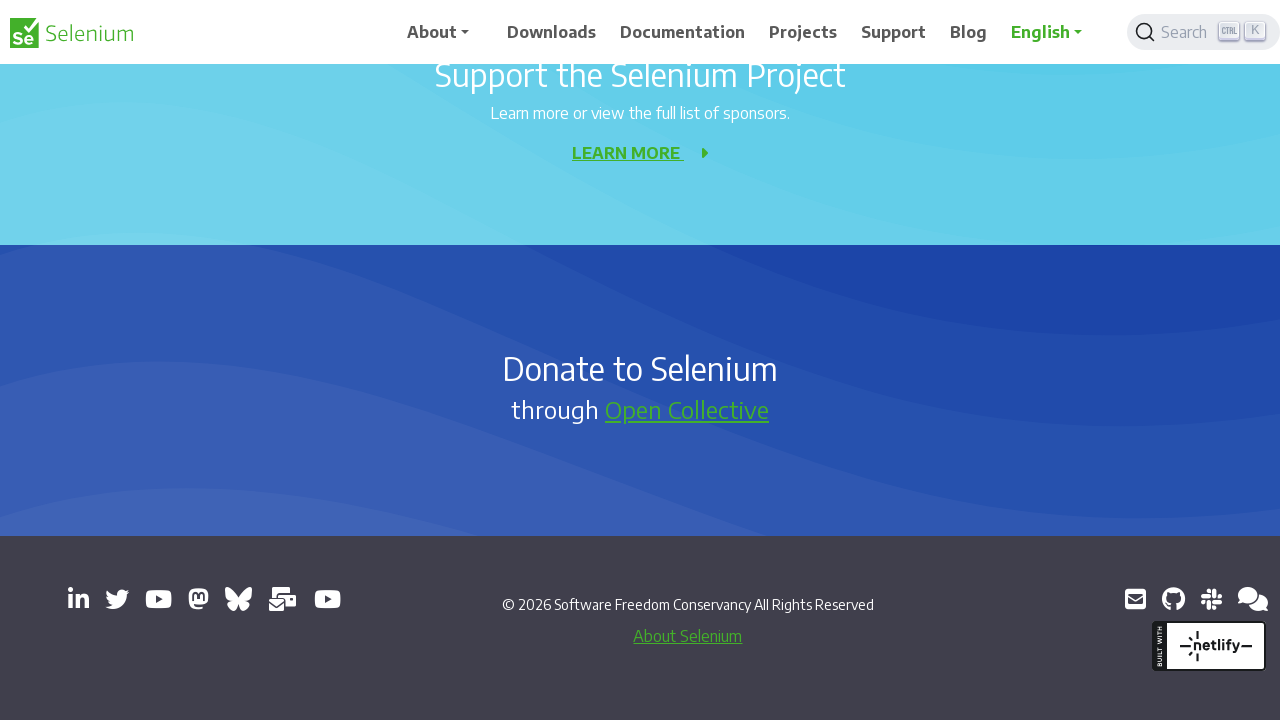

Verified Twitter icon is visible
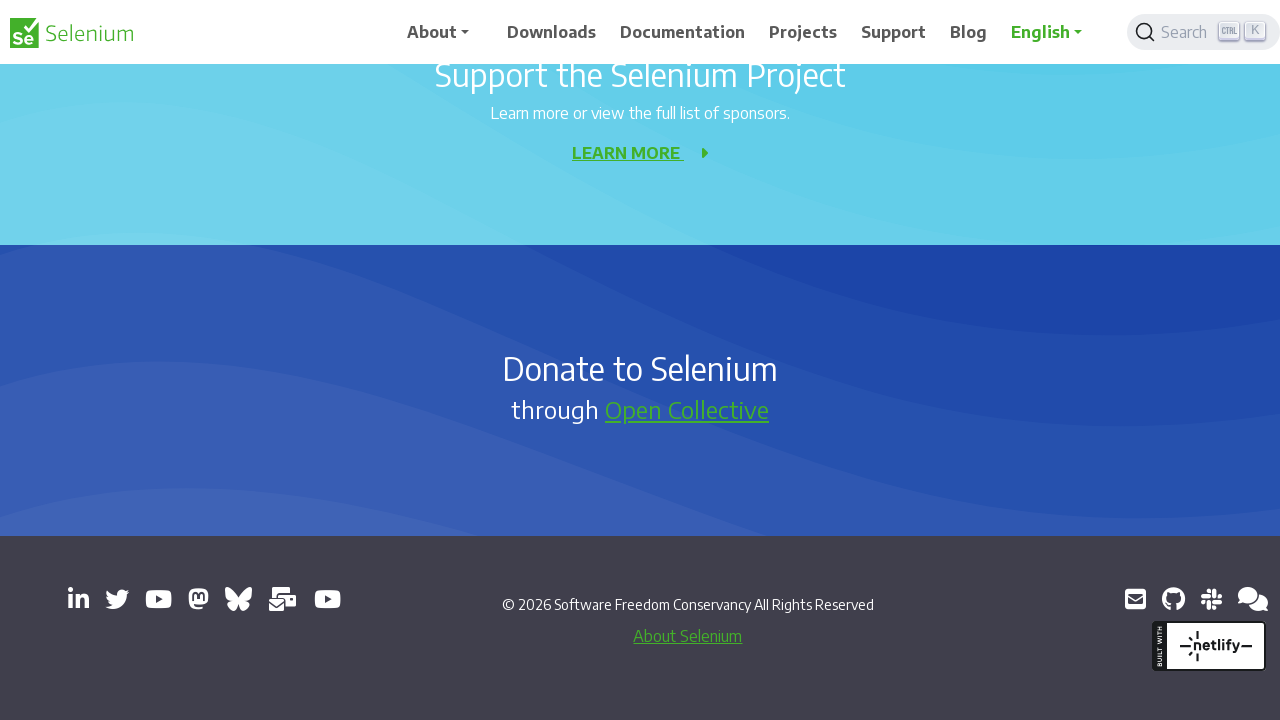

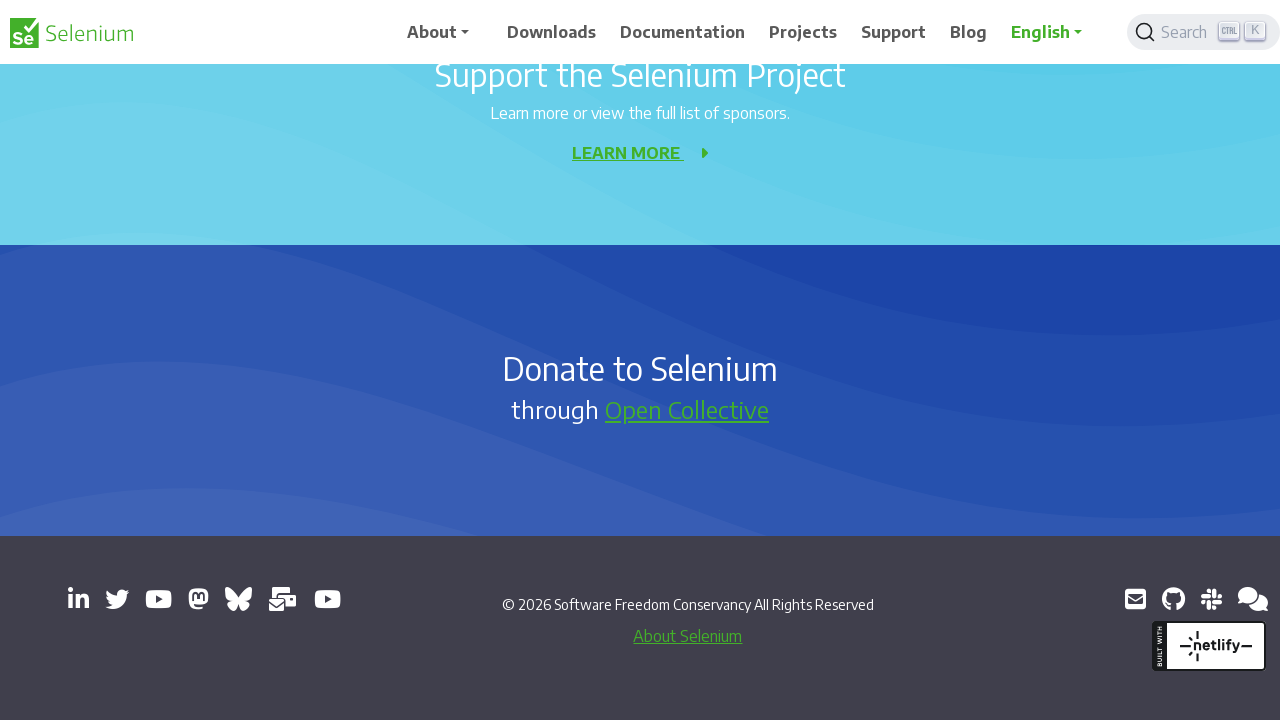